Navigates to web form, fills textarea with multiline text, submits the form, and verifies submission

Starting URL: https://bonigarcia.dev/selenium-webdriver-java/

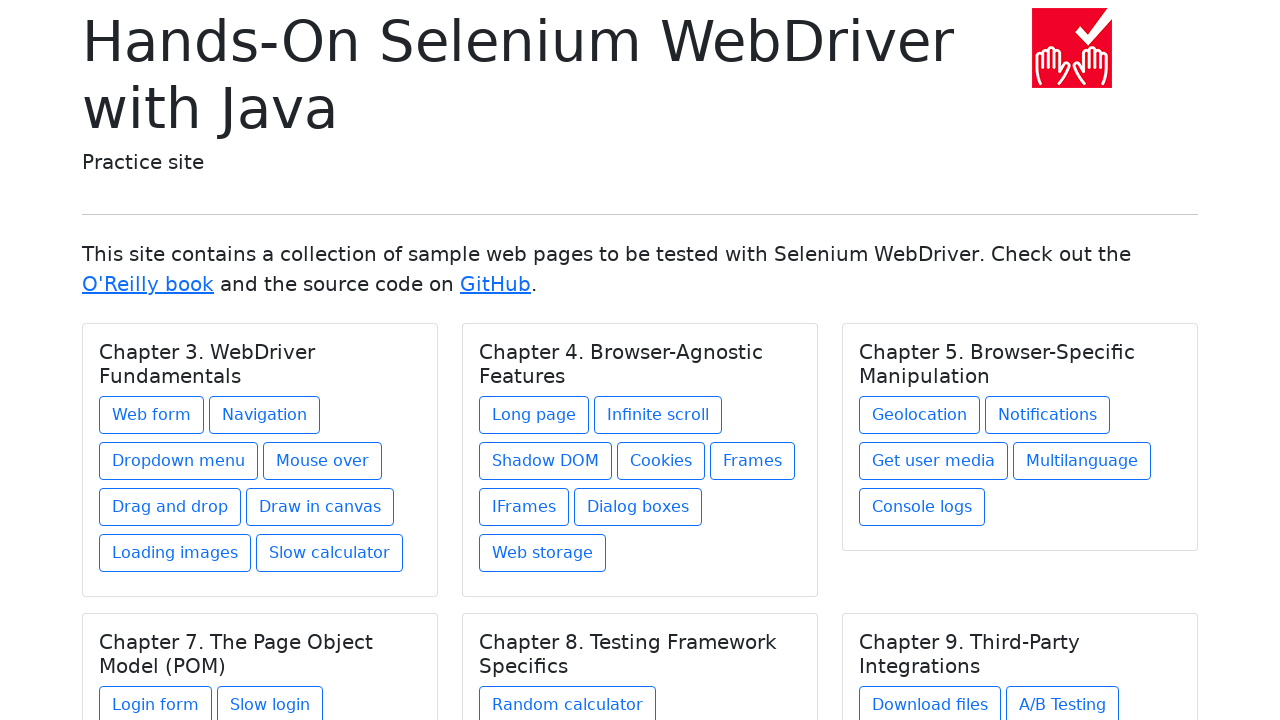

Clicked web form link to navigate to form page at (152, 415) on a[href='web-form.html']
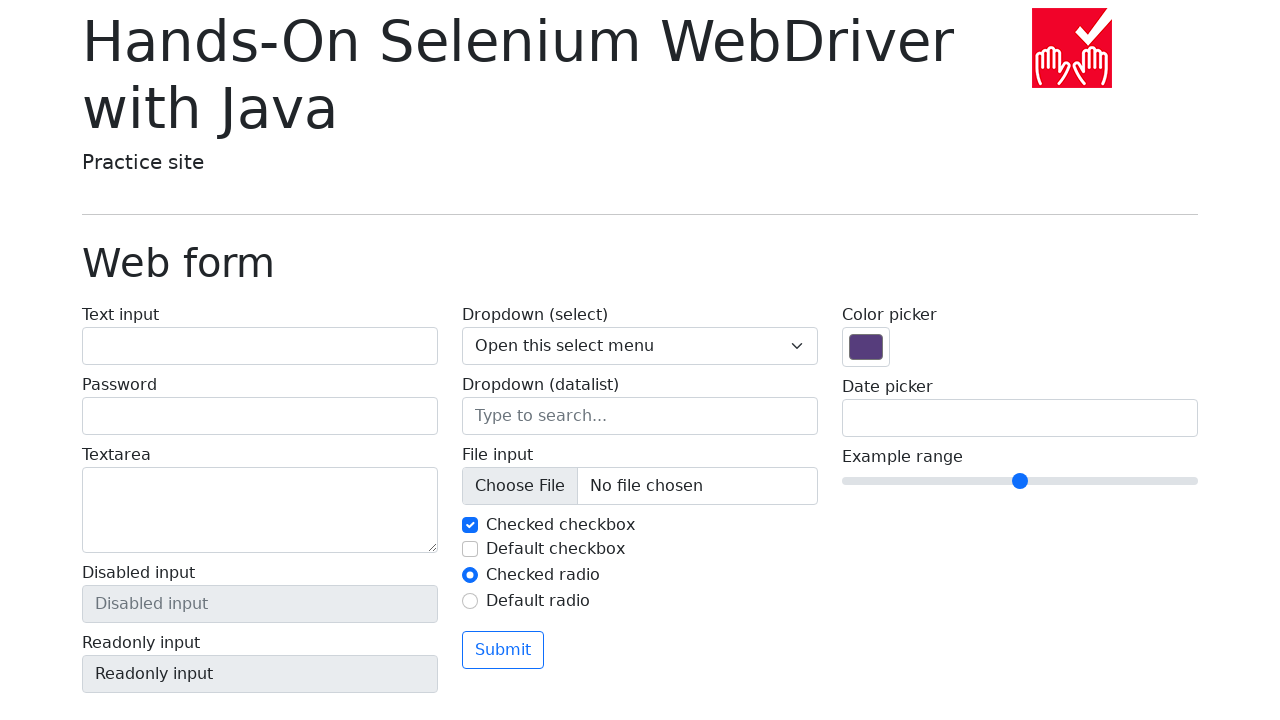

Filled textarea with multiline text 'Test\nTest2' on textarea[name='my-textarea']
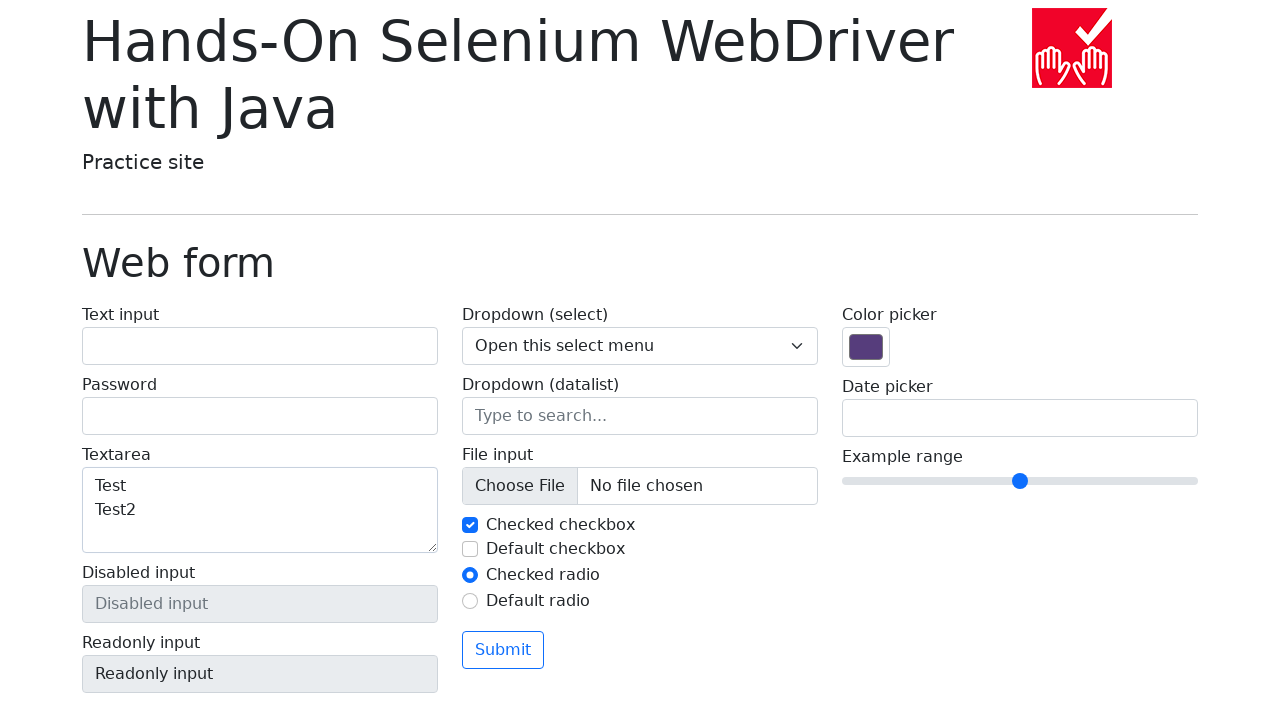

Clicked Submit button to submit the form at (503, 650) on button:has-text('Submit')
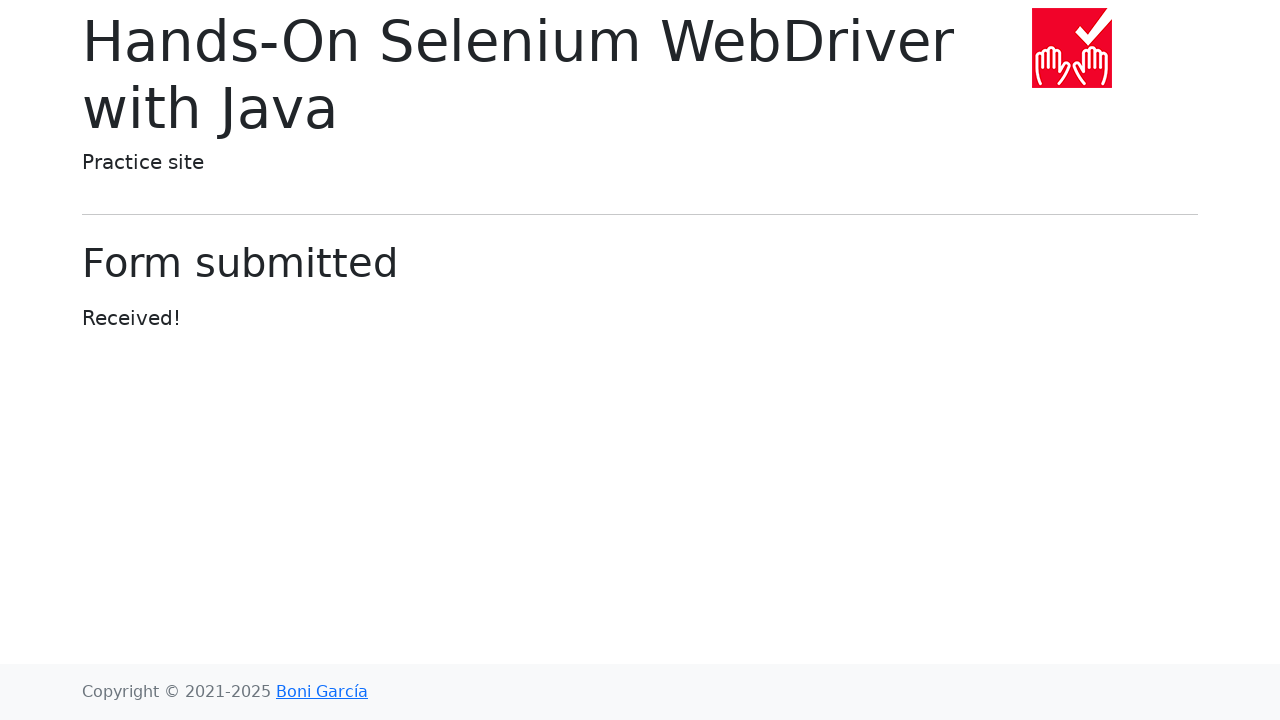

Located form submission confirmation heading
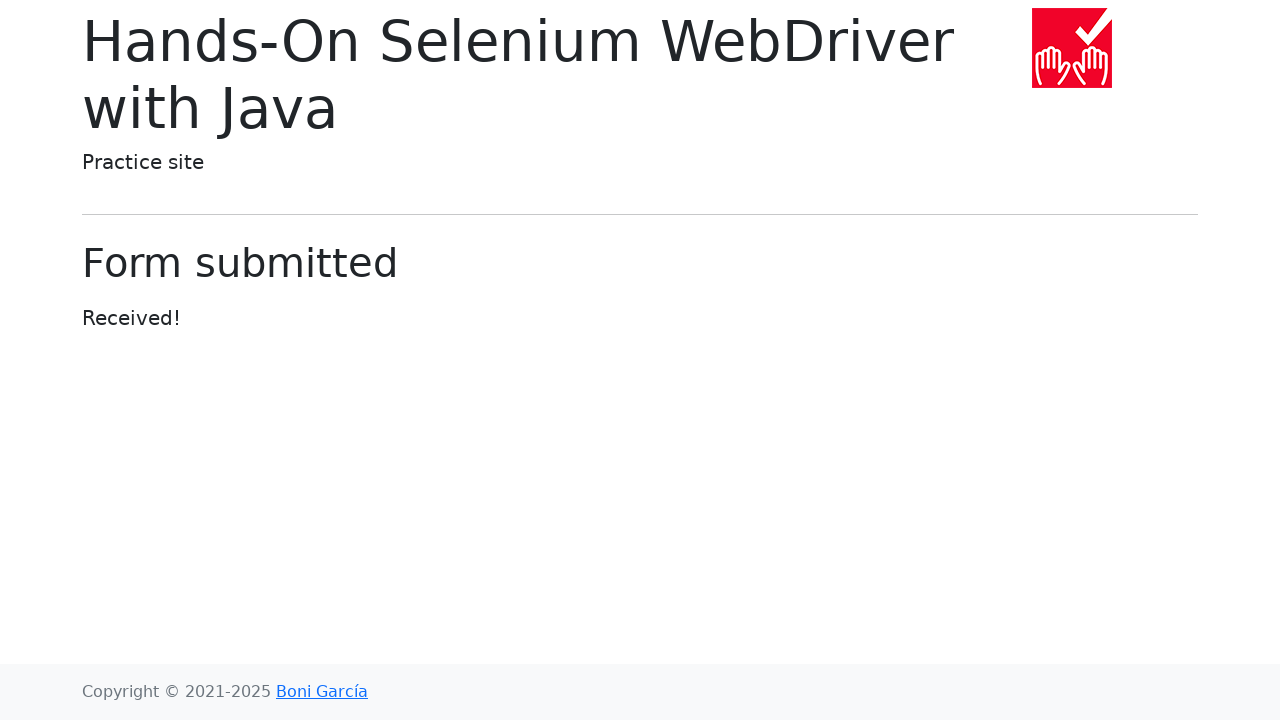

Verified form submission confirmation message displays 'Form submitted'
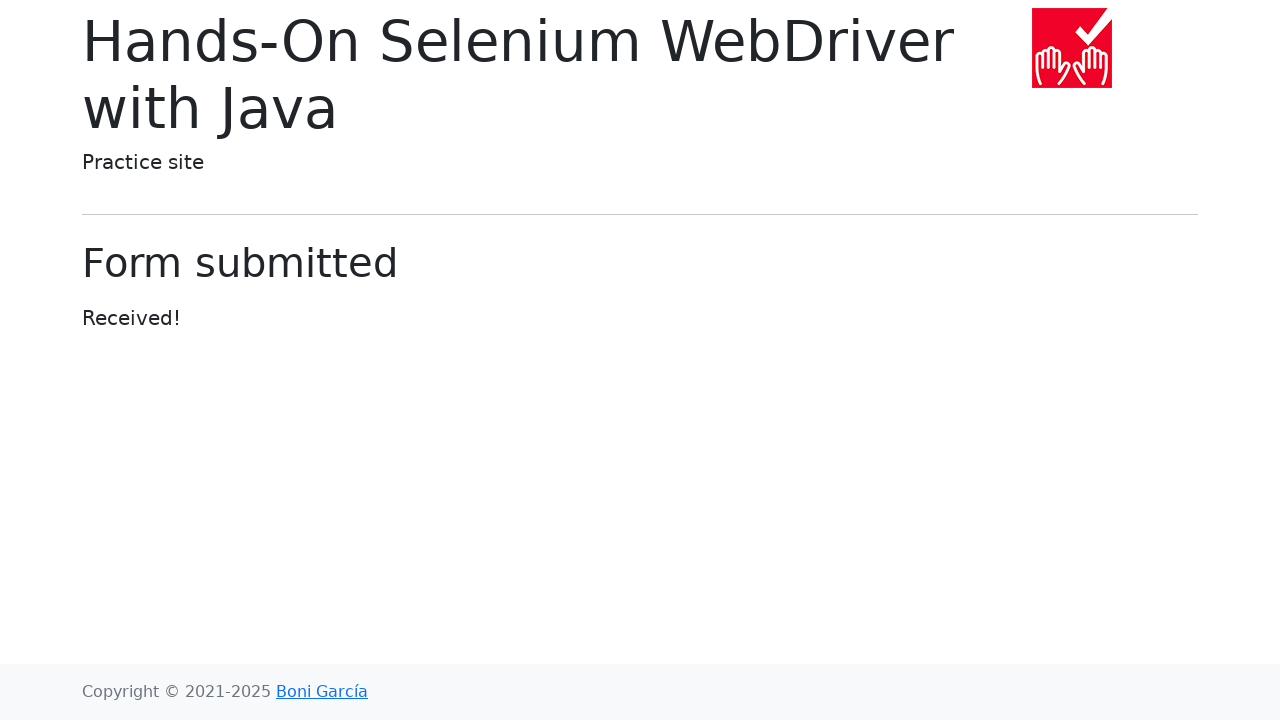

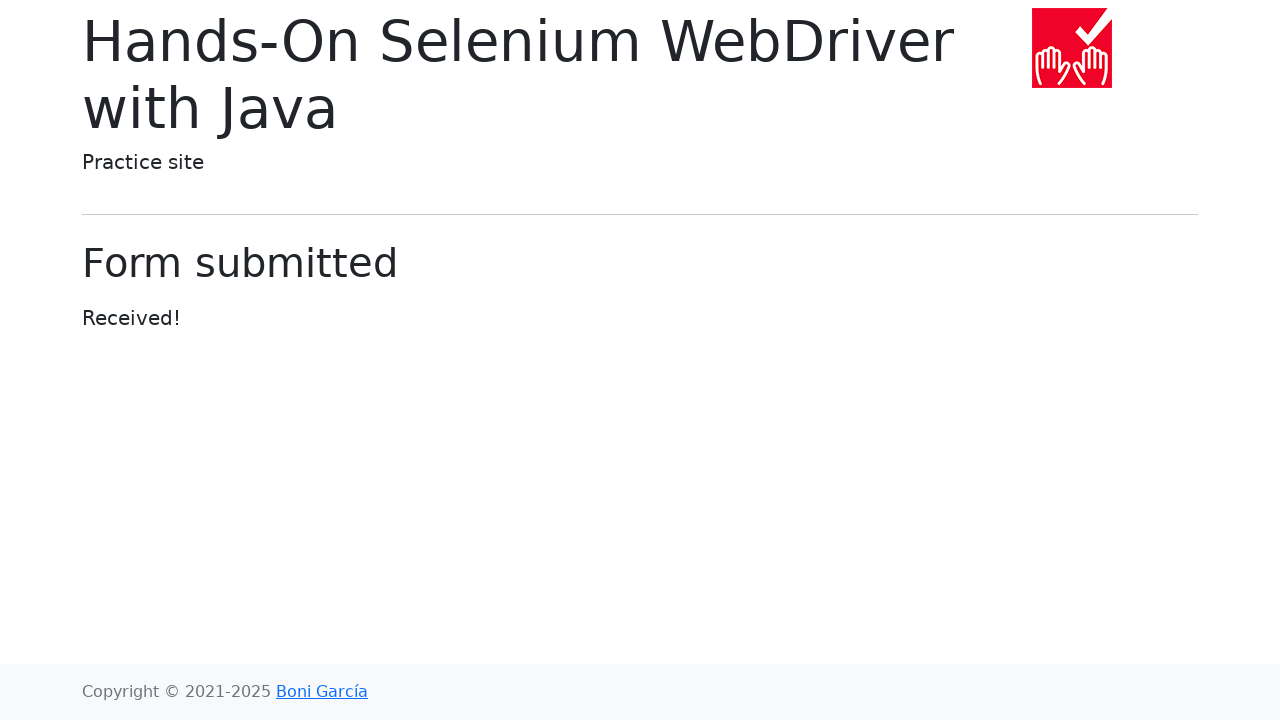